Tests editing a todo item by double-clicking and entering new text

Starting URL: https://demo.playwright.dev/todomvc

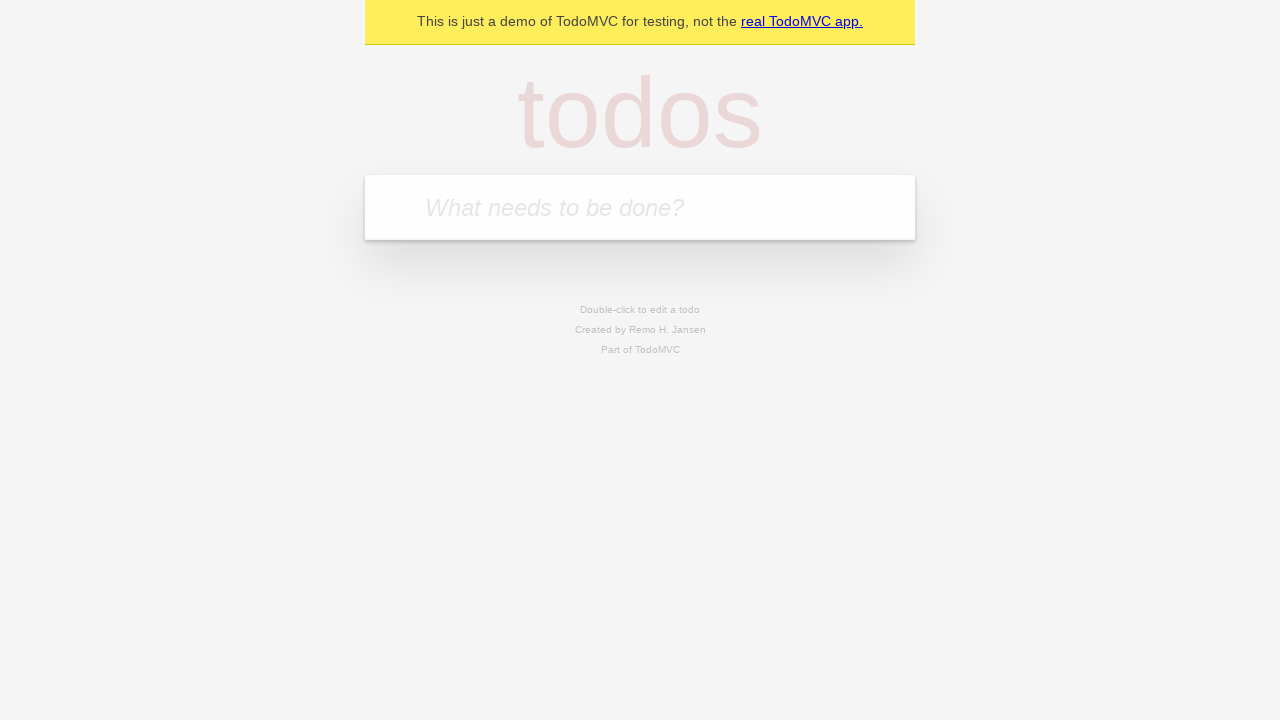

Filled todo input with 'buy some cheese' on internal:attr=[placeholder="What needs to be done?"i]
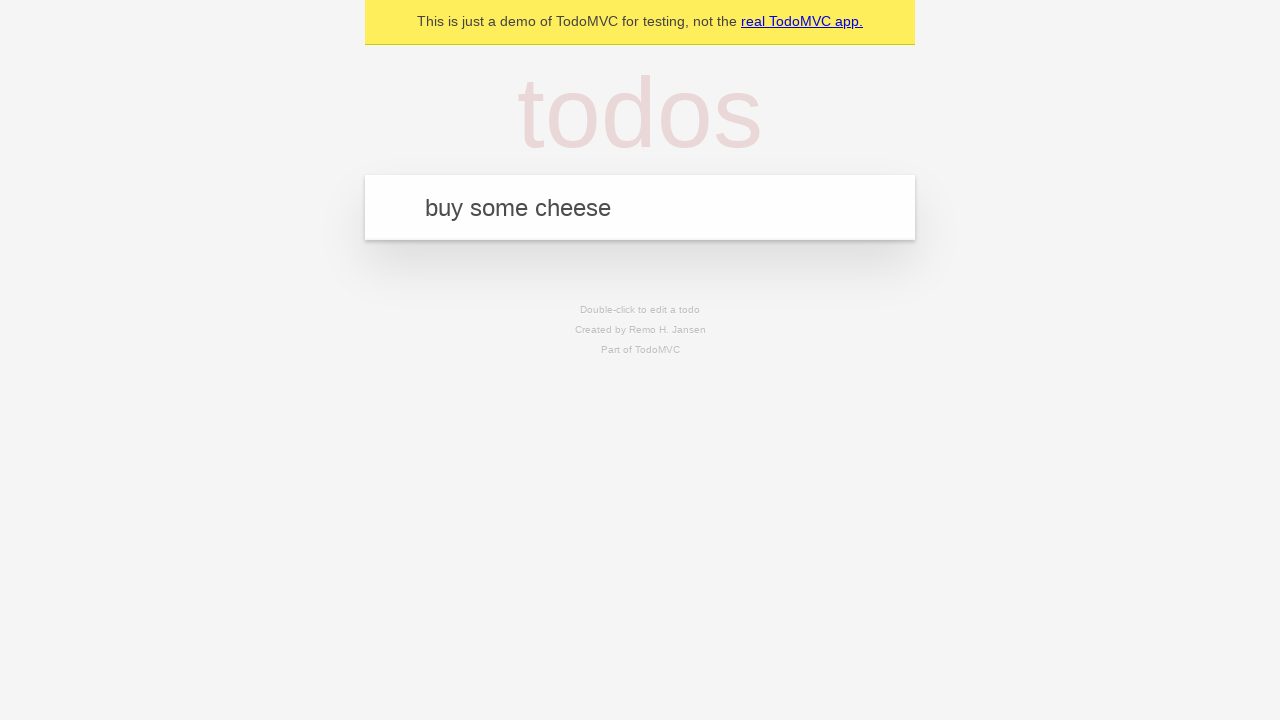

Pressed Enter to create todo 'buy some cheese' on internal:attr=[placeholder="What needs to be done?"i]
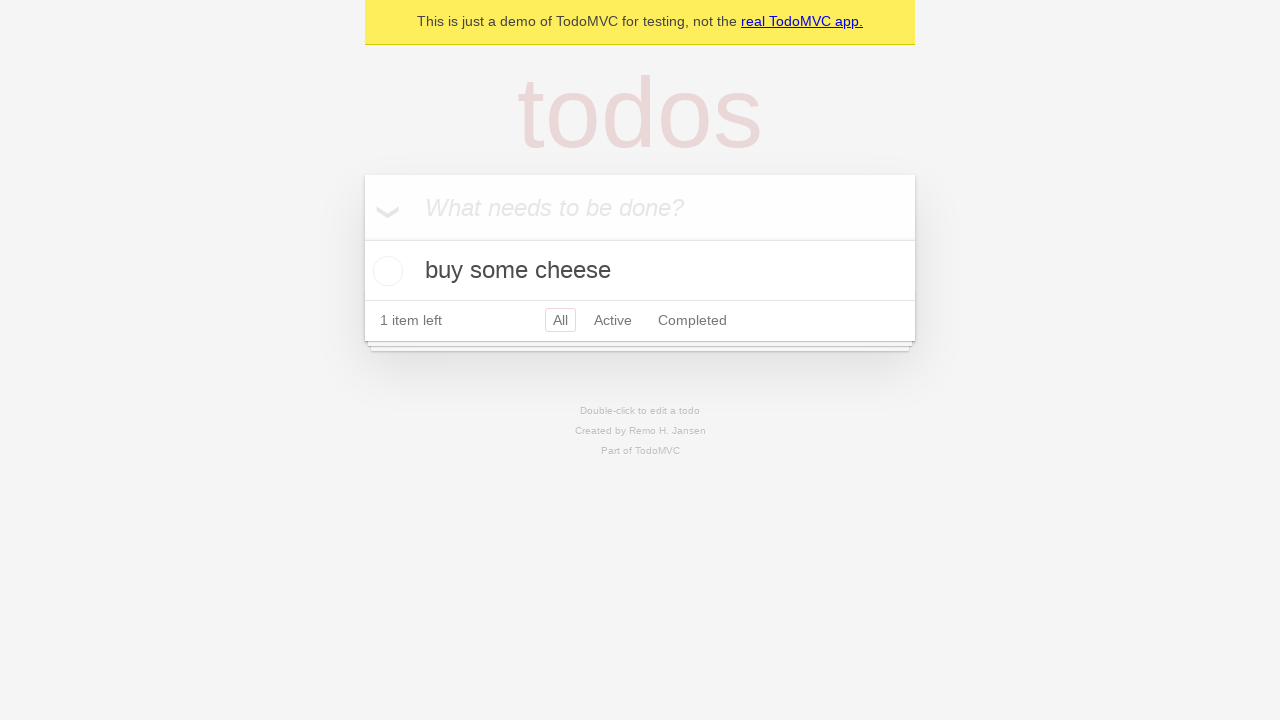

Filled todo input with 'feed the cat' on internal:attr=[placeholder="What needs to be done?"i]
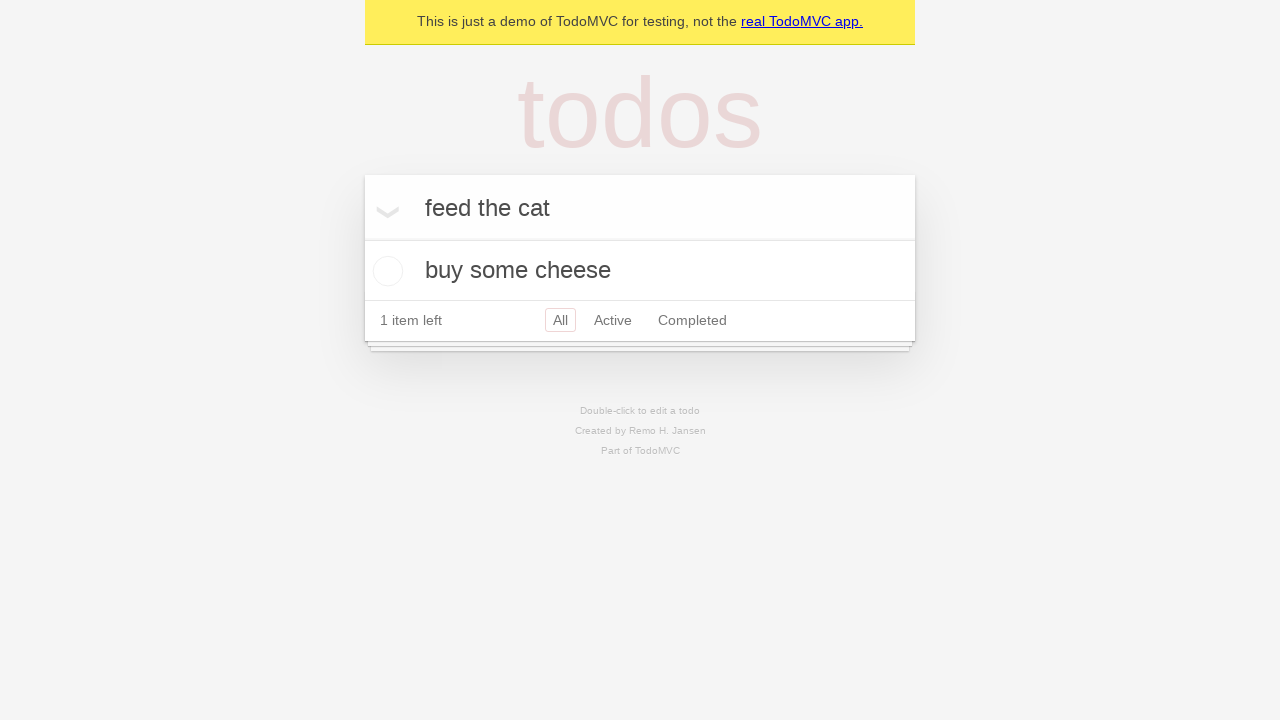

Pressed Enter to create todo 'feed the cat' on internal:attr=[placeholder="What needs to be done?"i]
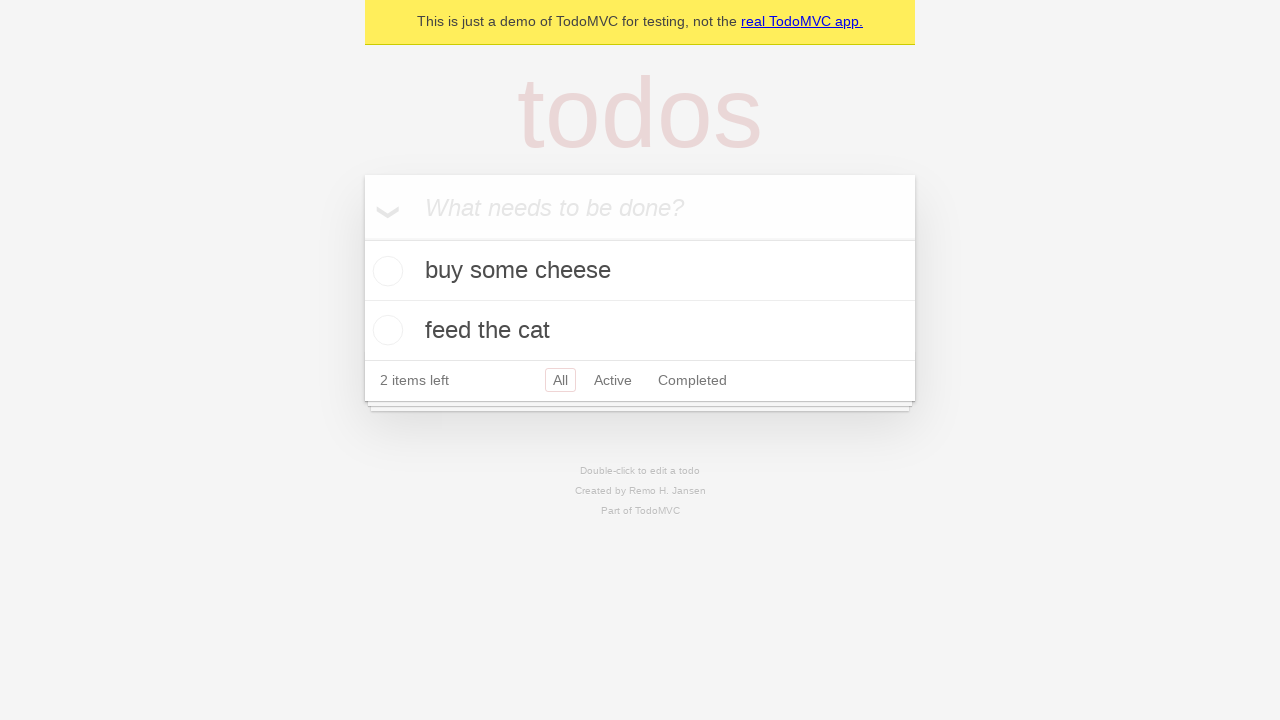

Filled todo input with 'book a doctors appointment' on internal:attr=[placeholder="What needs to be done?"i]
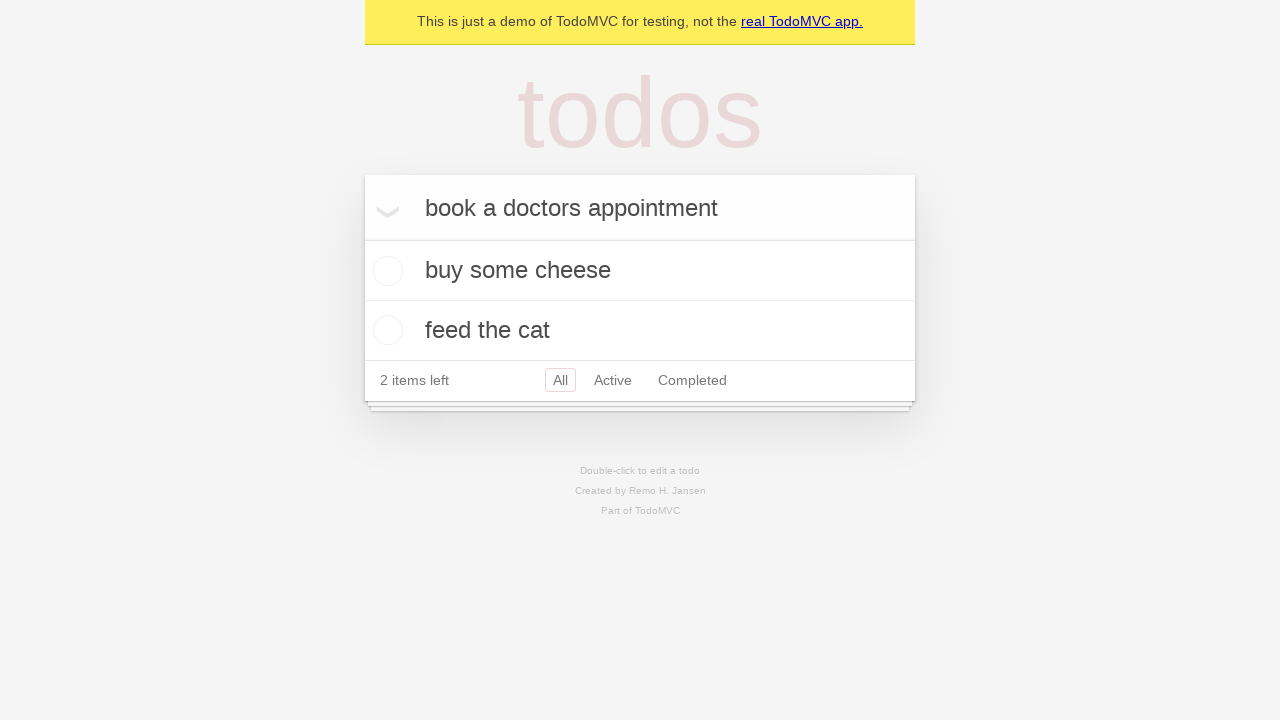

Pressed Enter to create todo 'book a doctors appointment' on internal:attr=[placeholder="What needs to be done?"i]
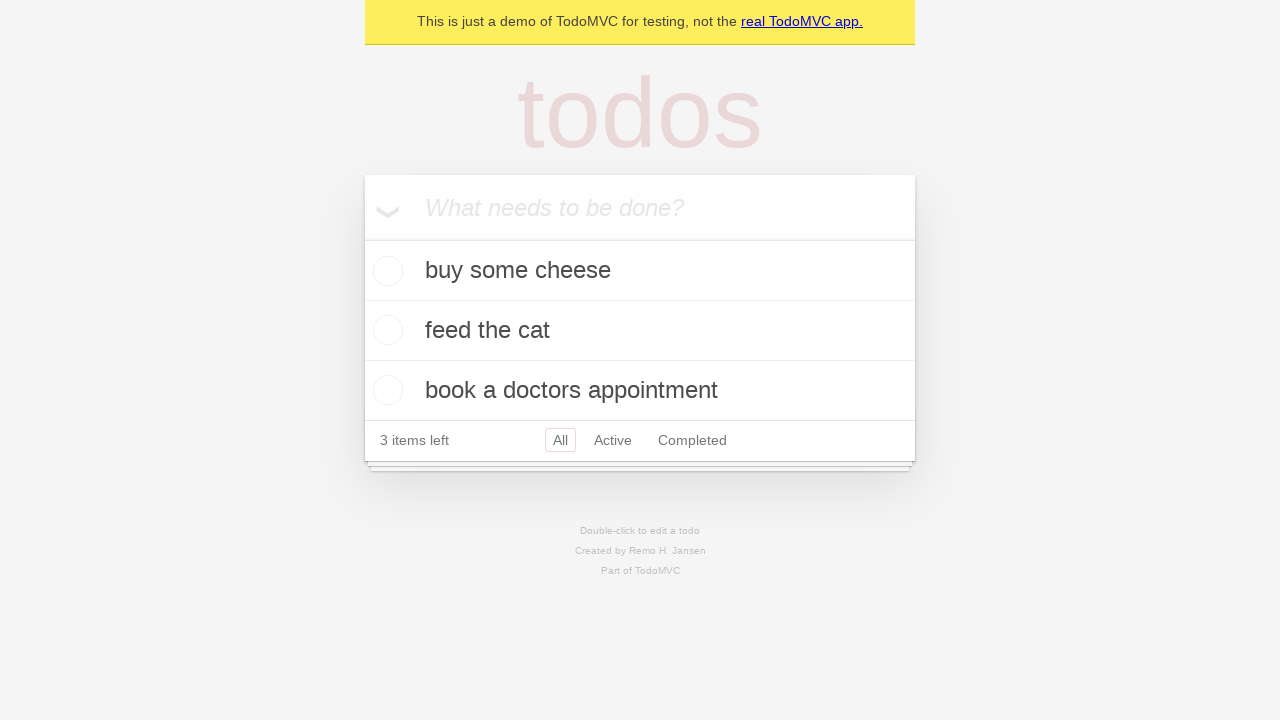

Waited for all 3 todos to be created
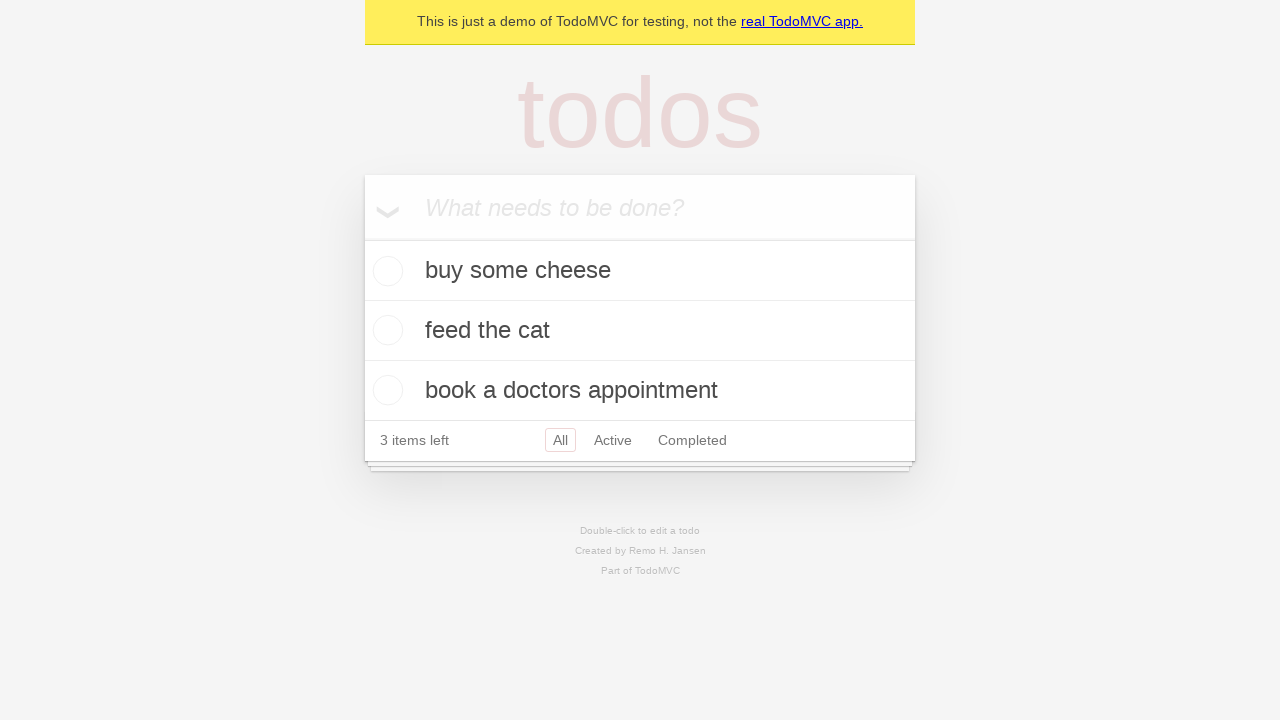

Retrieved all todo items
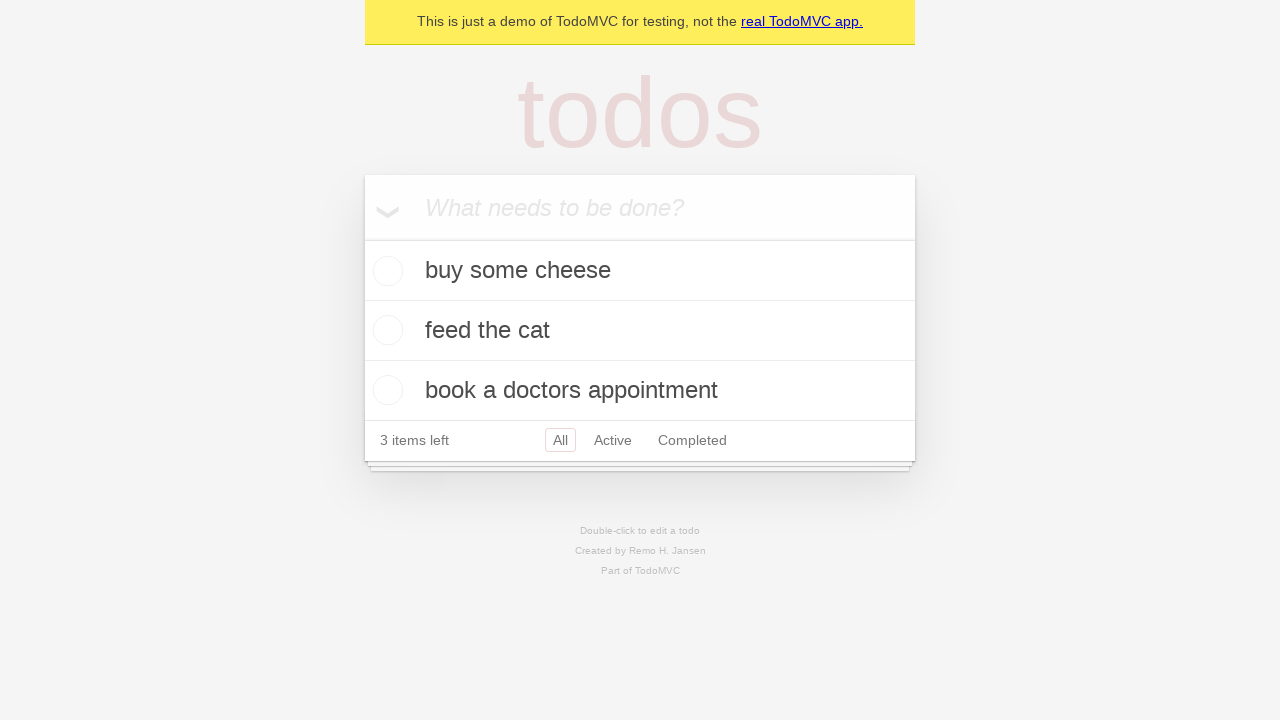

Selected second todo item
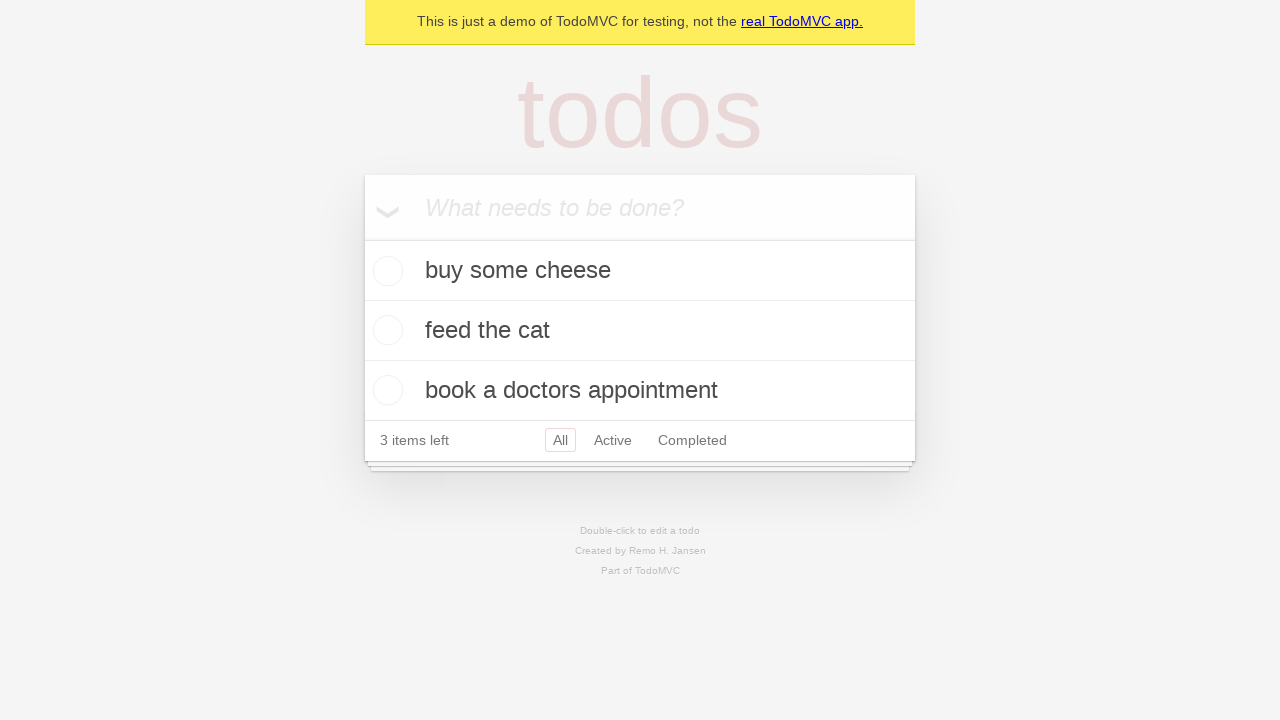

Double-clicked second todo to enter edit mode at (640, 331) on internal:testid=[data-testid="todo-item"s] >> nth=1
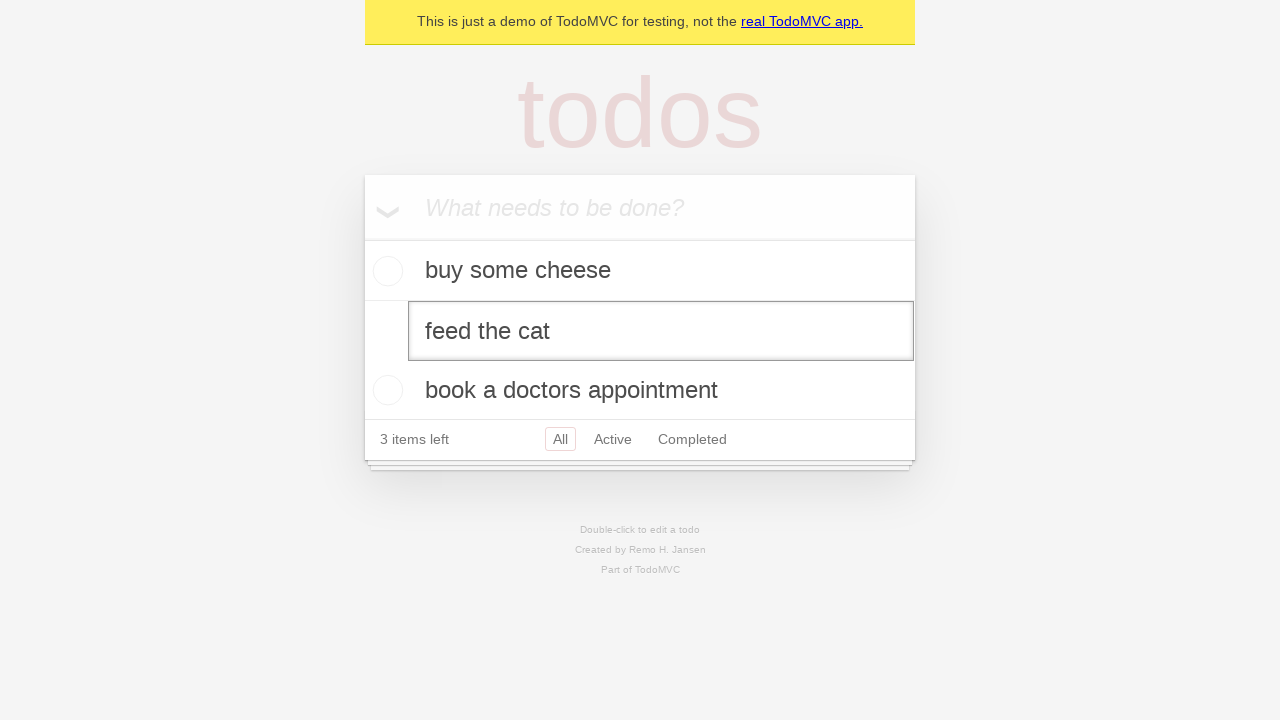

Located the edit textbox
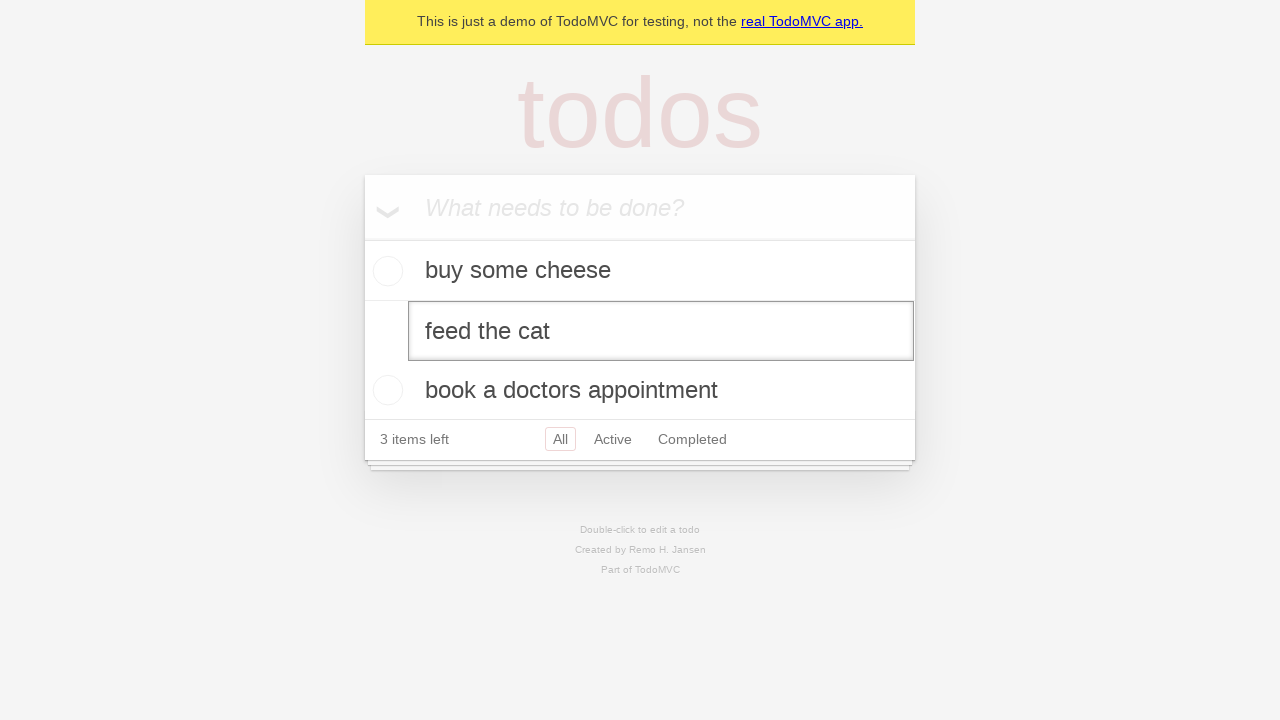

Filled edit field with 'buy some sausages' on internal:testid=[data-testid="todo-item"s] >> nth=1 >> internal:role=textbox[nam
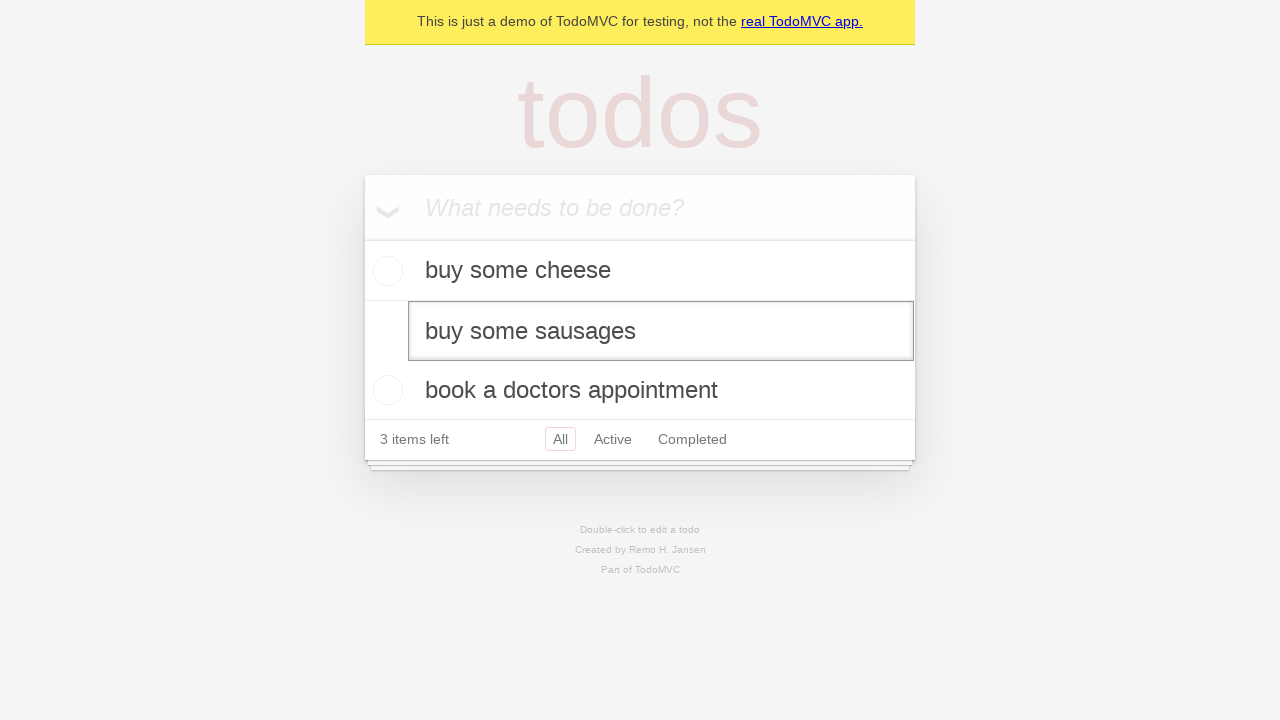

Pressed Enter to save the edited todo on internal:testid=[data-testid="todo-item"s] >> nth=1 >> internal:role=textbox[nam
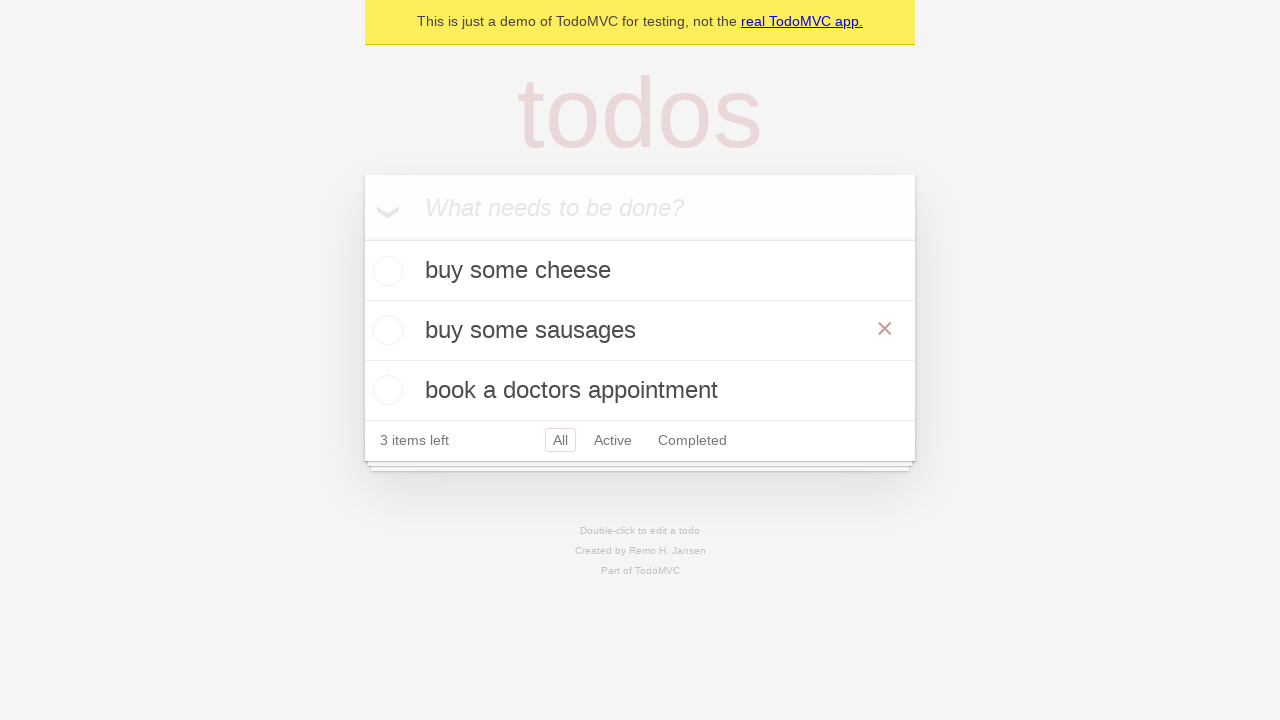

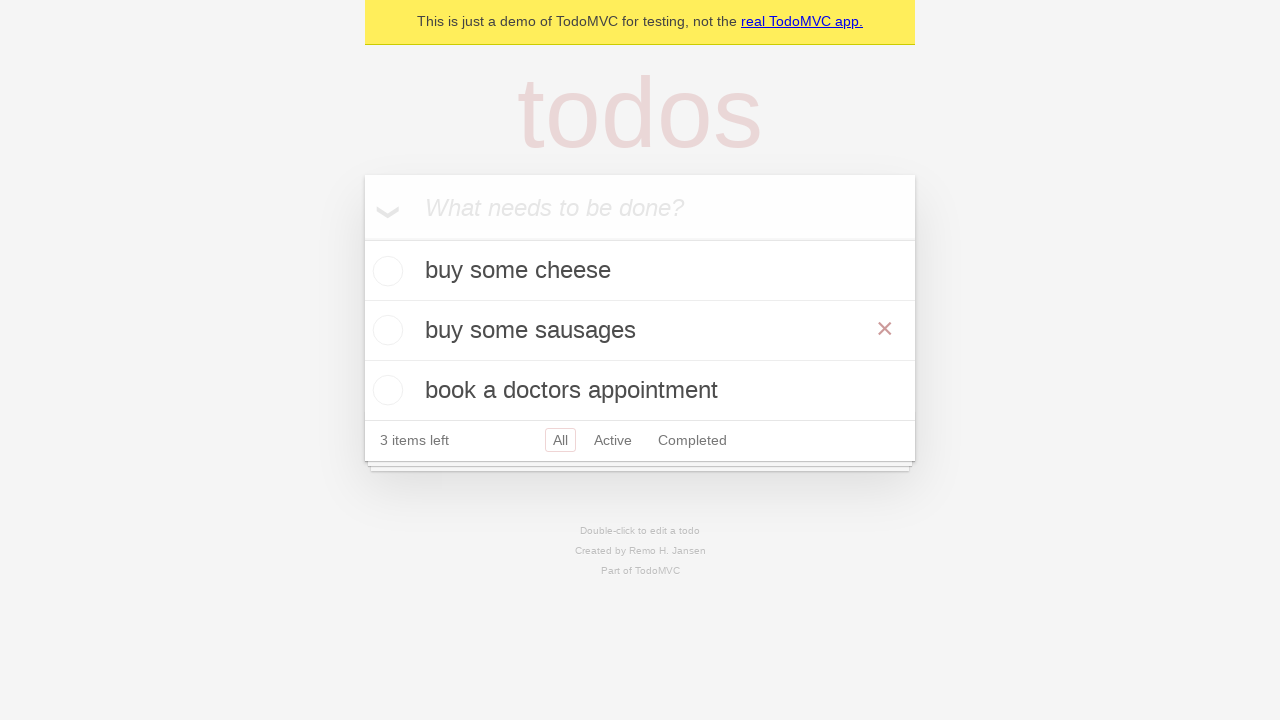